Navigates to Hacker News "newest" page and repeatedly clicks the "More" button to load additional articles, verifying that articles and pagination elements are present.

Starting URL: https://news.ycombinator.com/newest

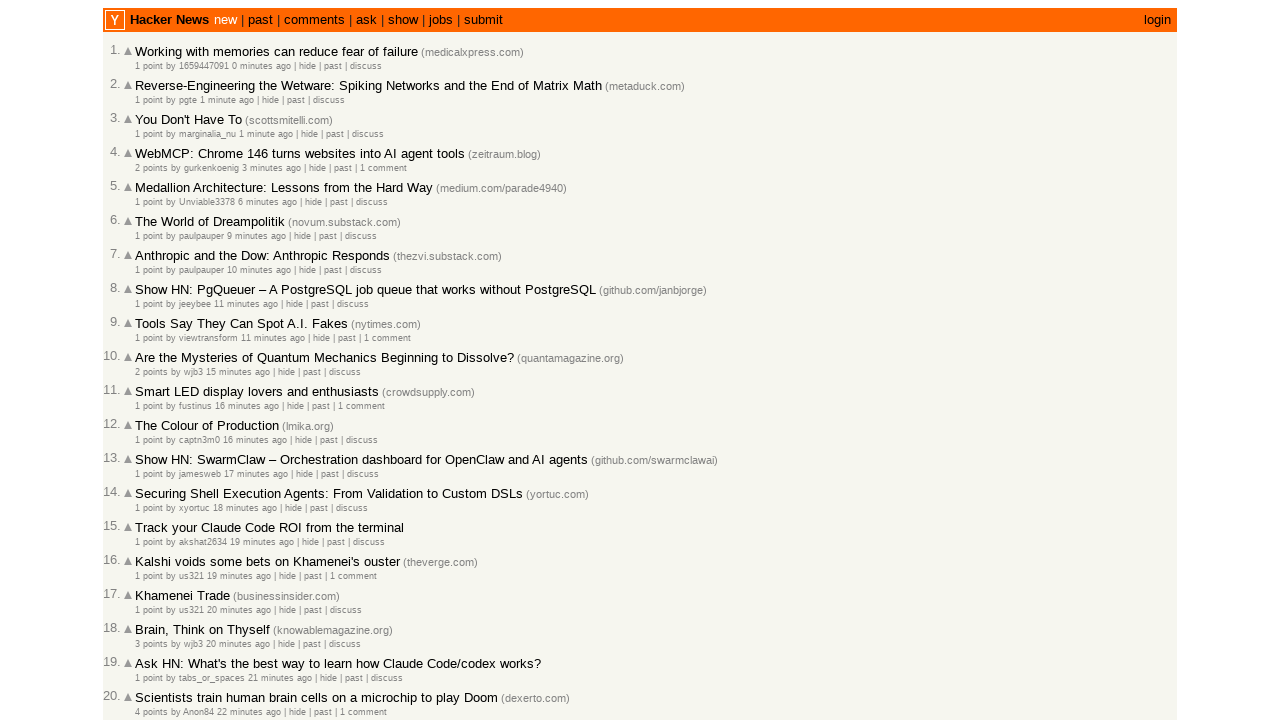

Waited for articles to load on Hacker News newest page
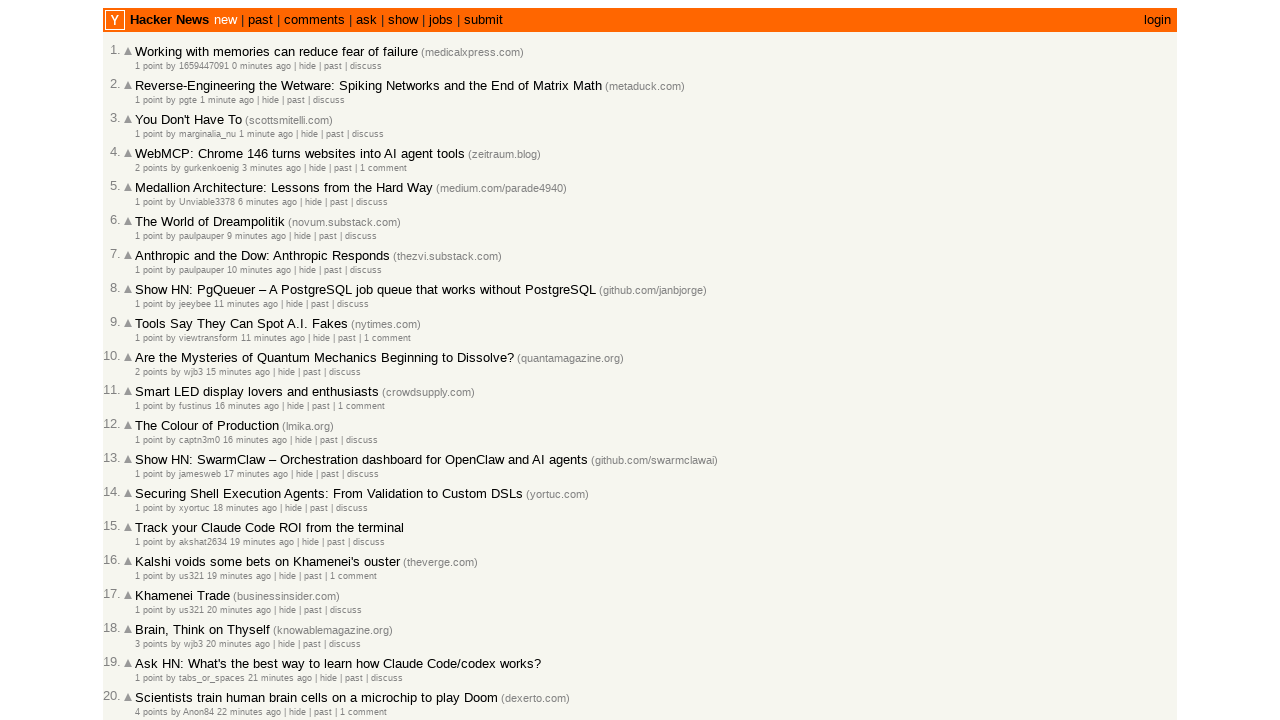

Verified article titles are visible
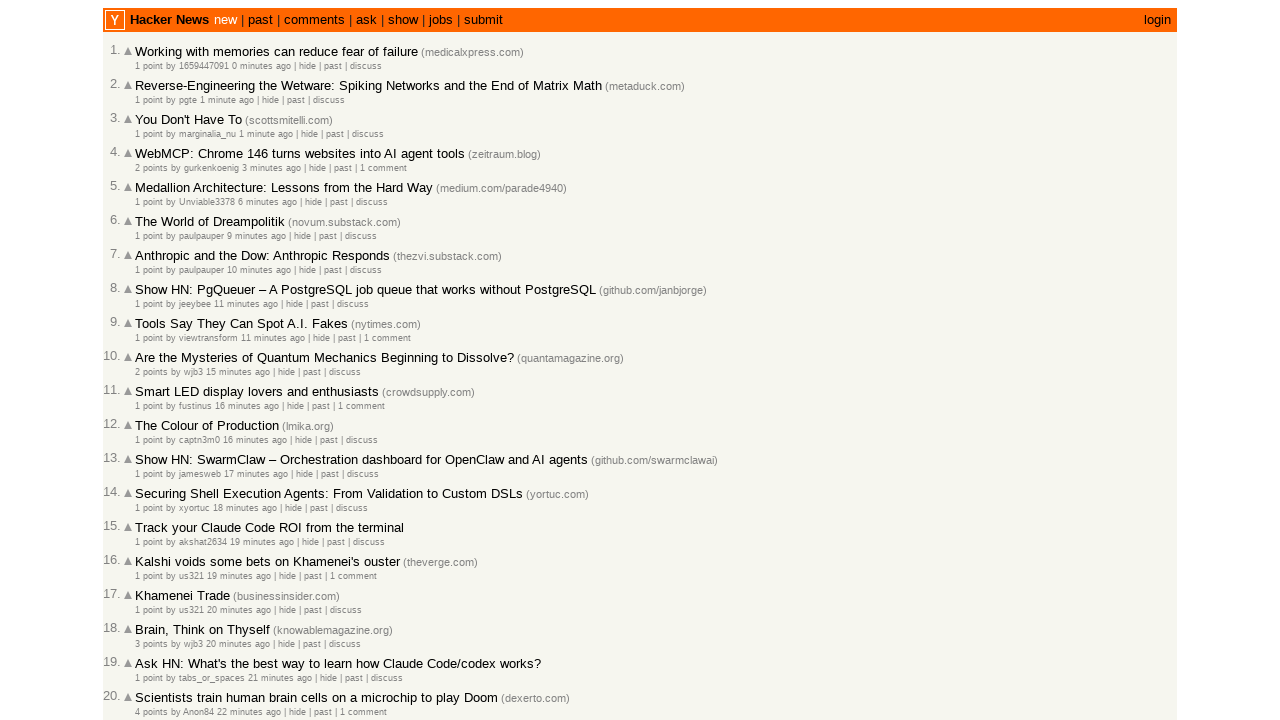

Clicked 'More' button to load additional articles (first pagination) at (149, 616) on .morelink
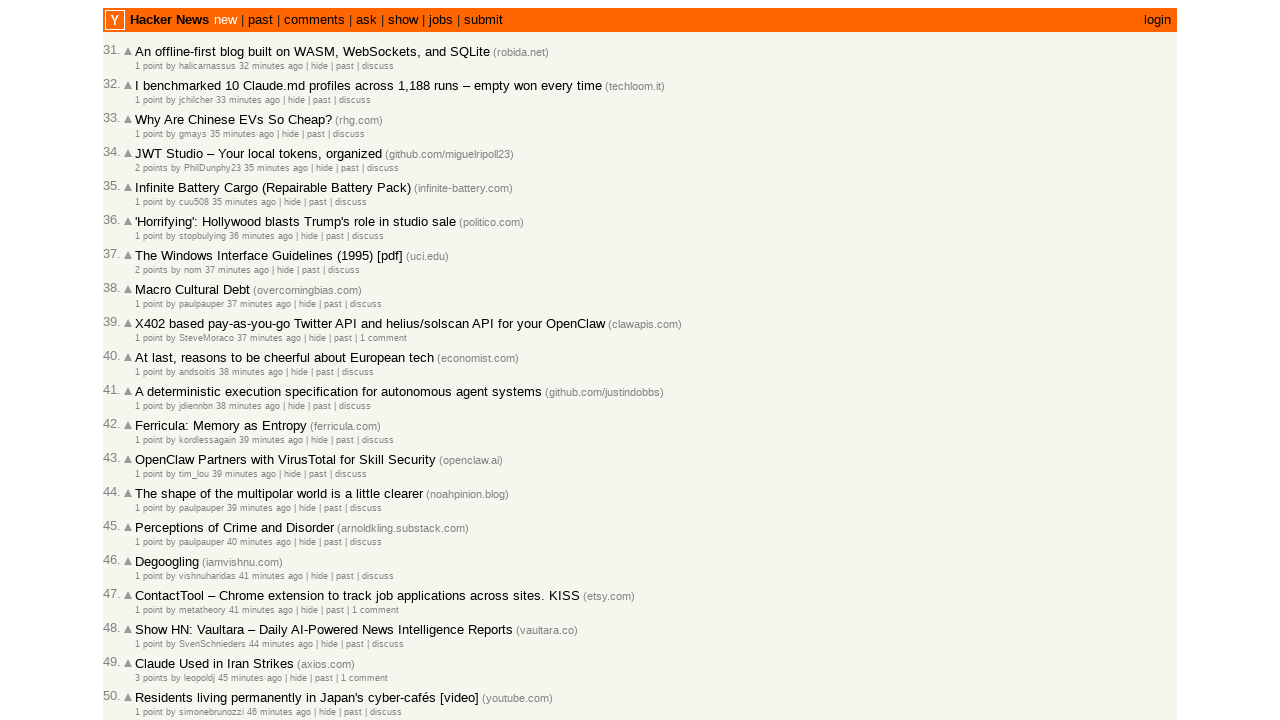

Waited 1 second for articles to load after first 'More' click
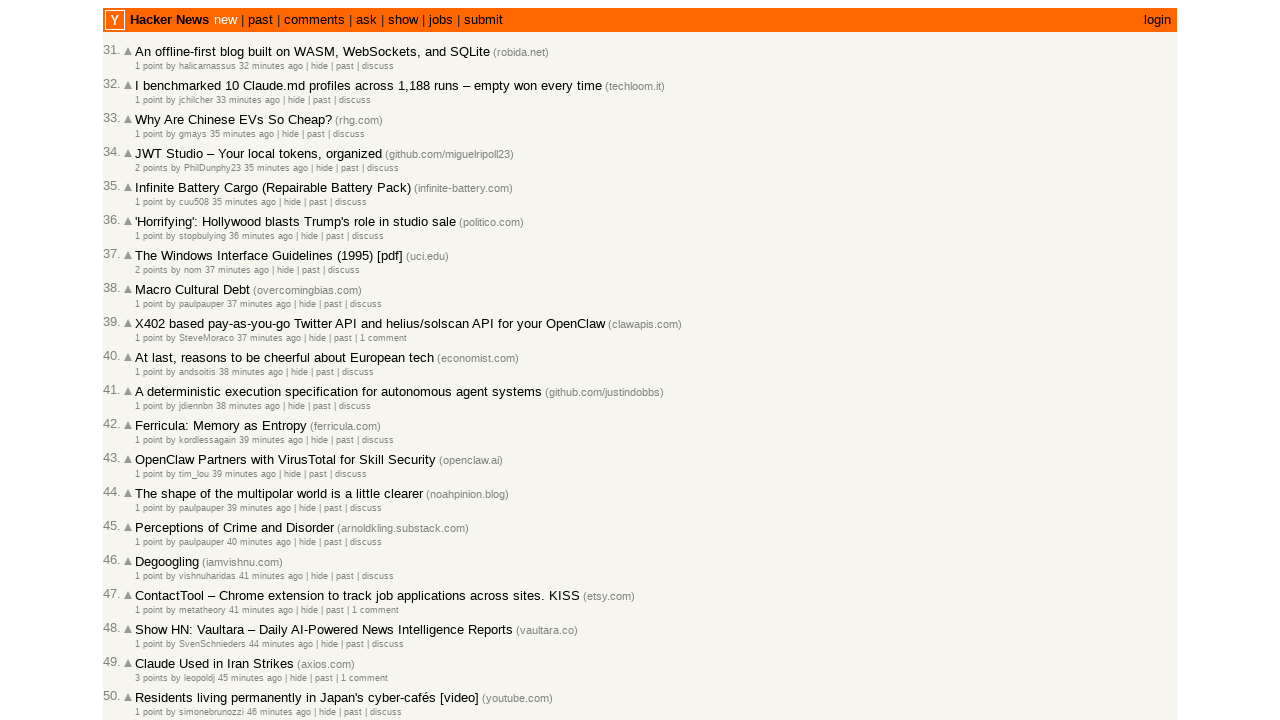

Verified new articles loaded after first 'More' click
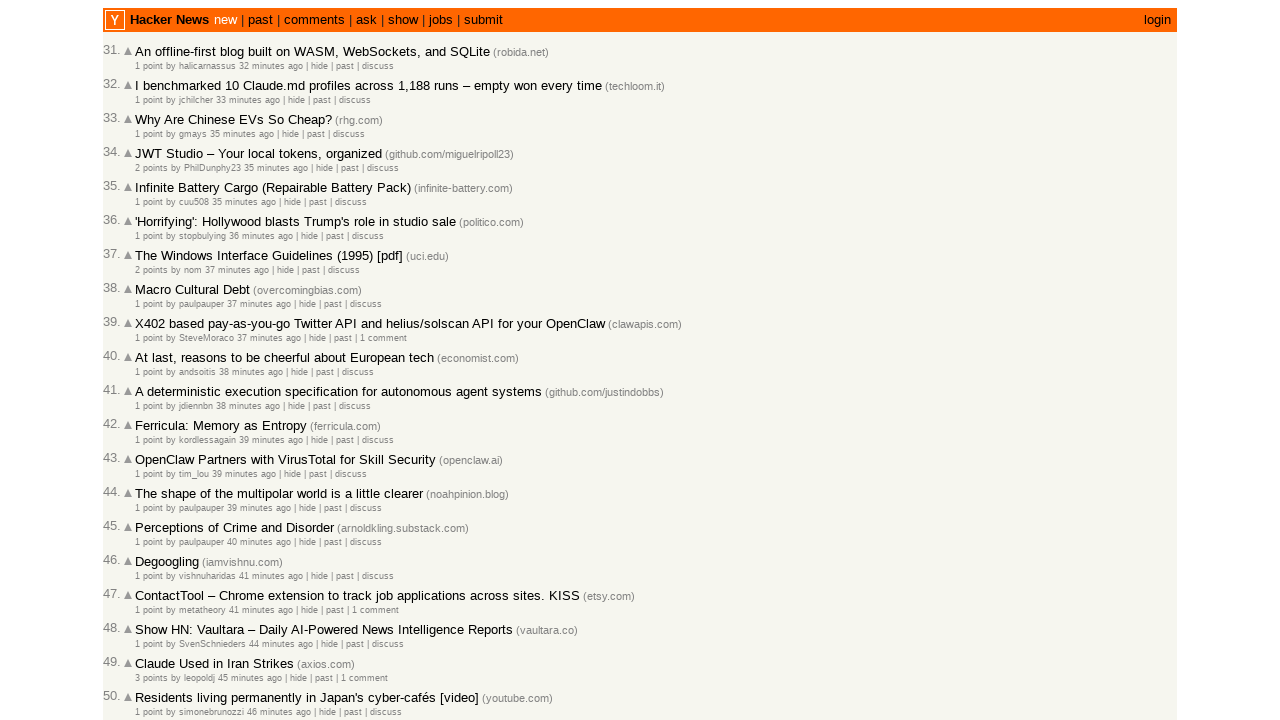

Clicked 'More' button to load additional articles (second pagination) at (149, 616) on .morelink
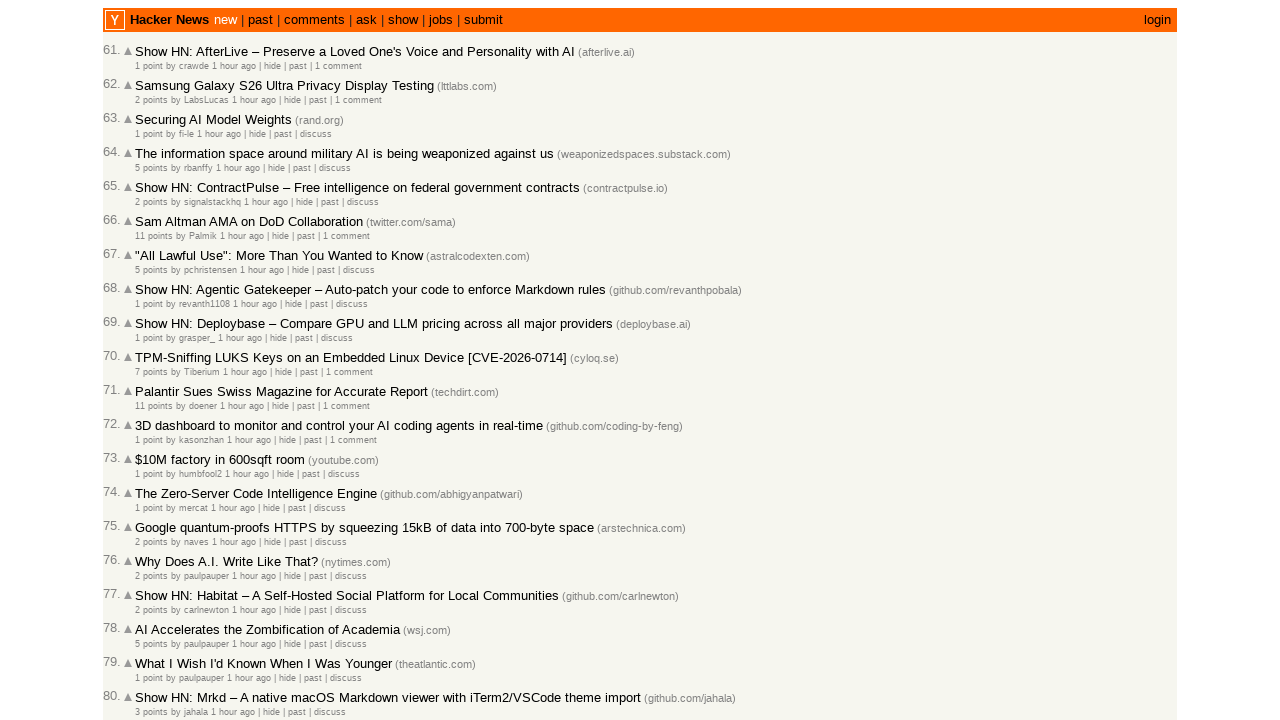

Waited 1 second for articles to load after second 'More' click
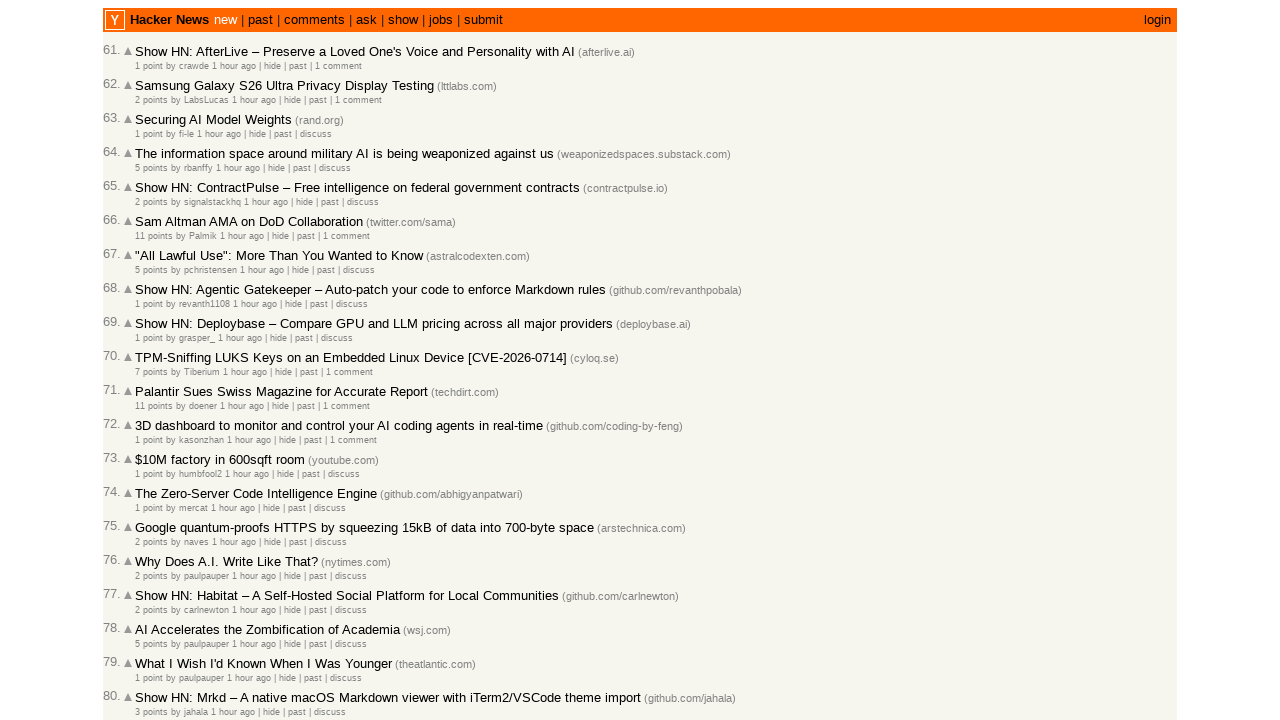

Verified articles are still displayed after second 'More' click
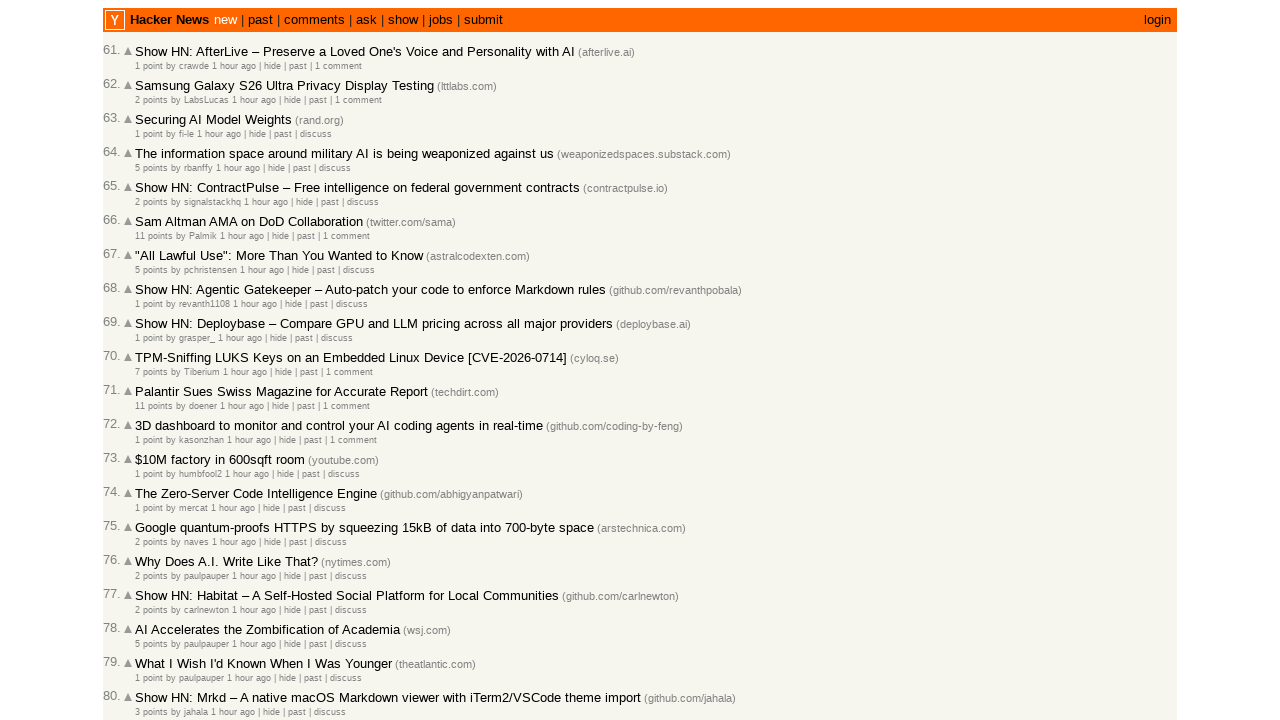

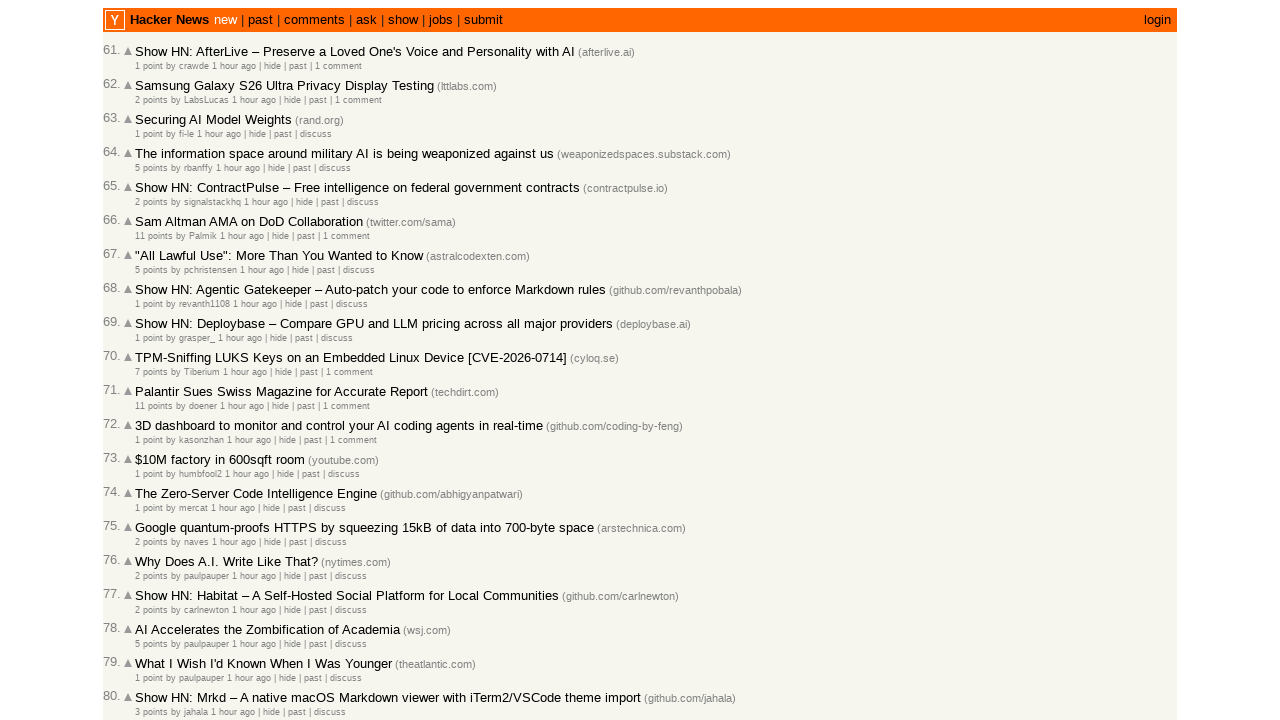